Tests checkbox functionality by verifying initial states, selecting the first checkbox, and unselecting the second checkbox.

Starting URL: https://the-internet.herokuapp.com/checkboxes

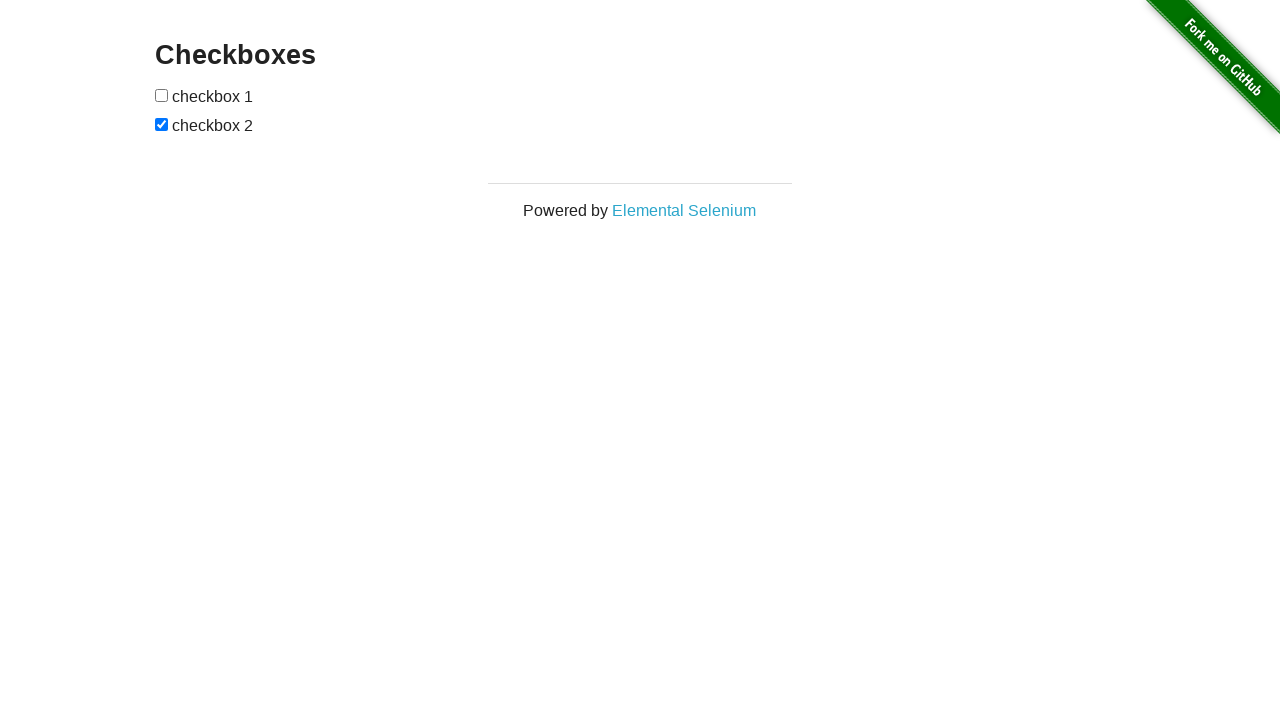

Located both checkboxes on the page
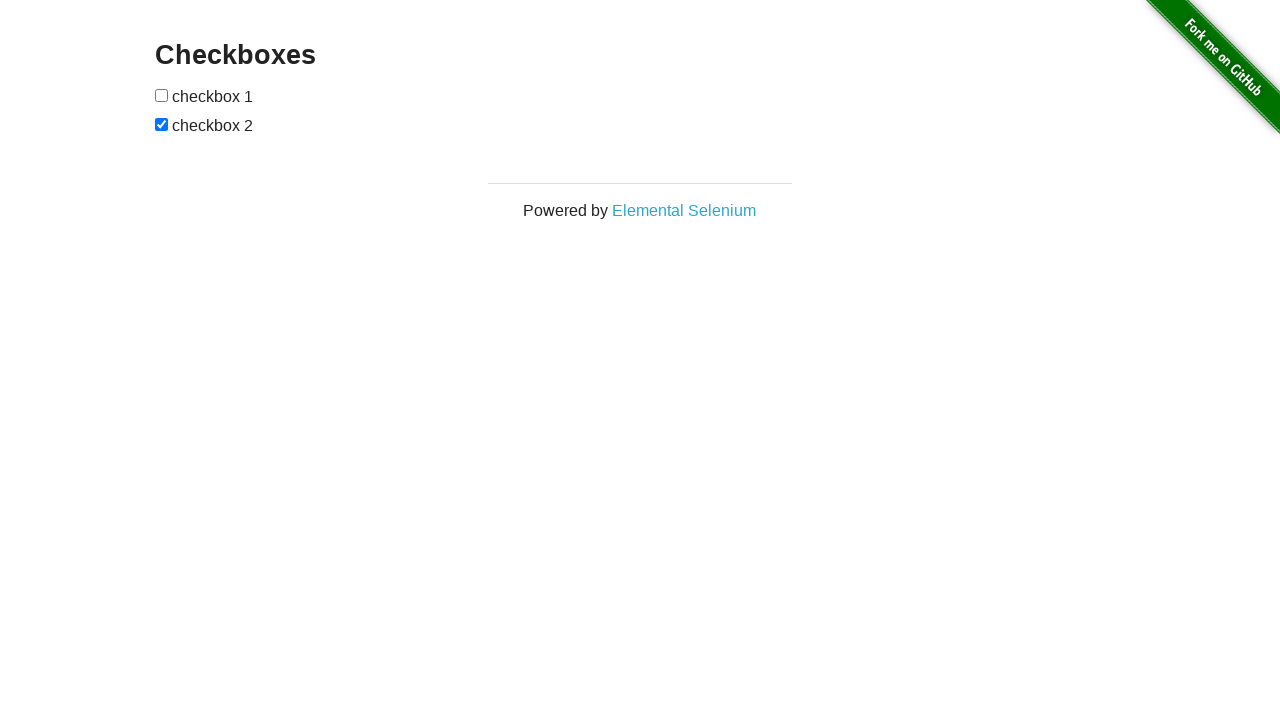

Verified first checkbox is not selected initially
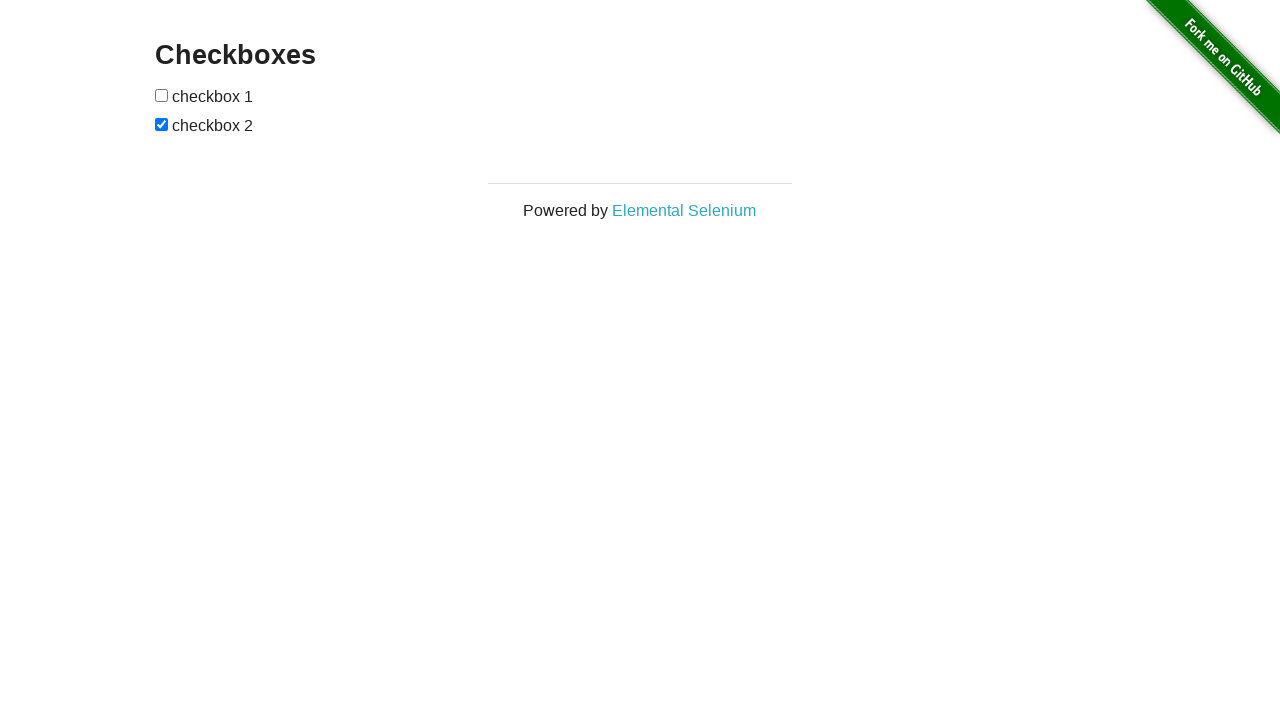

Clicked first checkbox to select it at (162, 95) on input[type="checkbox"] >> nth=0
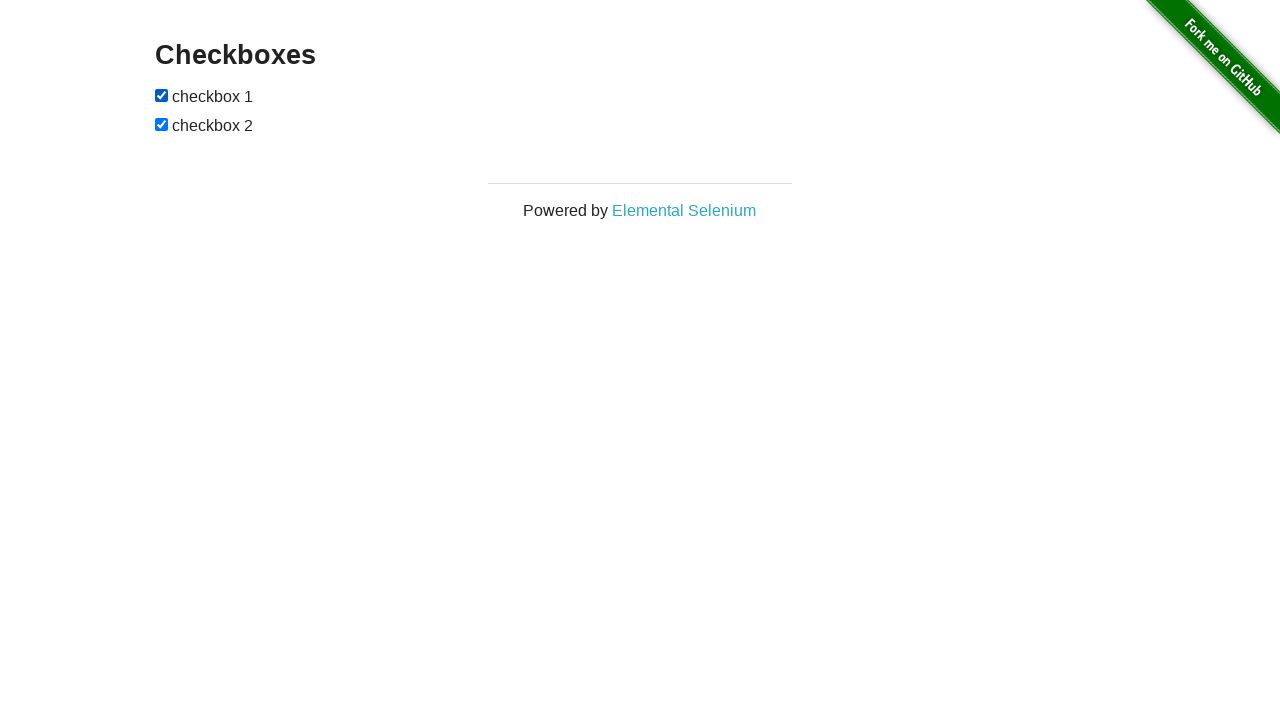

Verified second checkbox is selected initially
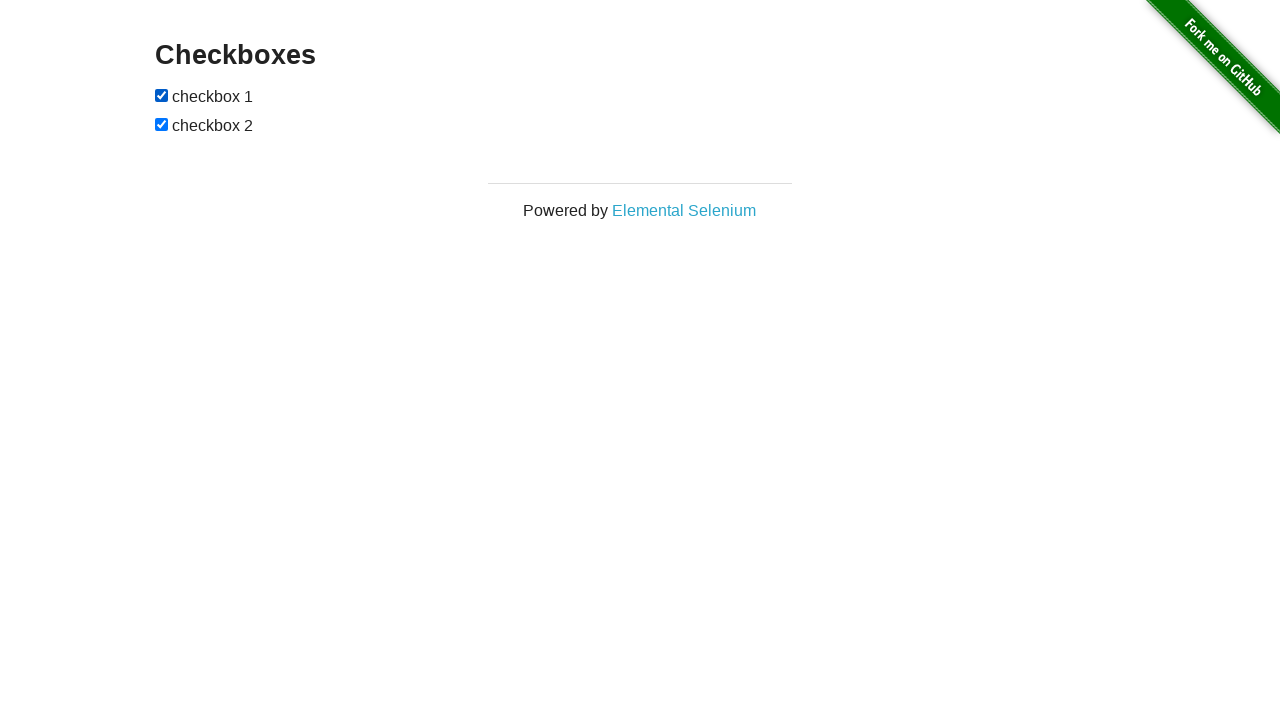

Clicked second checkbox to unselect it at (162, 124) on input[type="checkbox"] >> nth=1
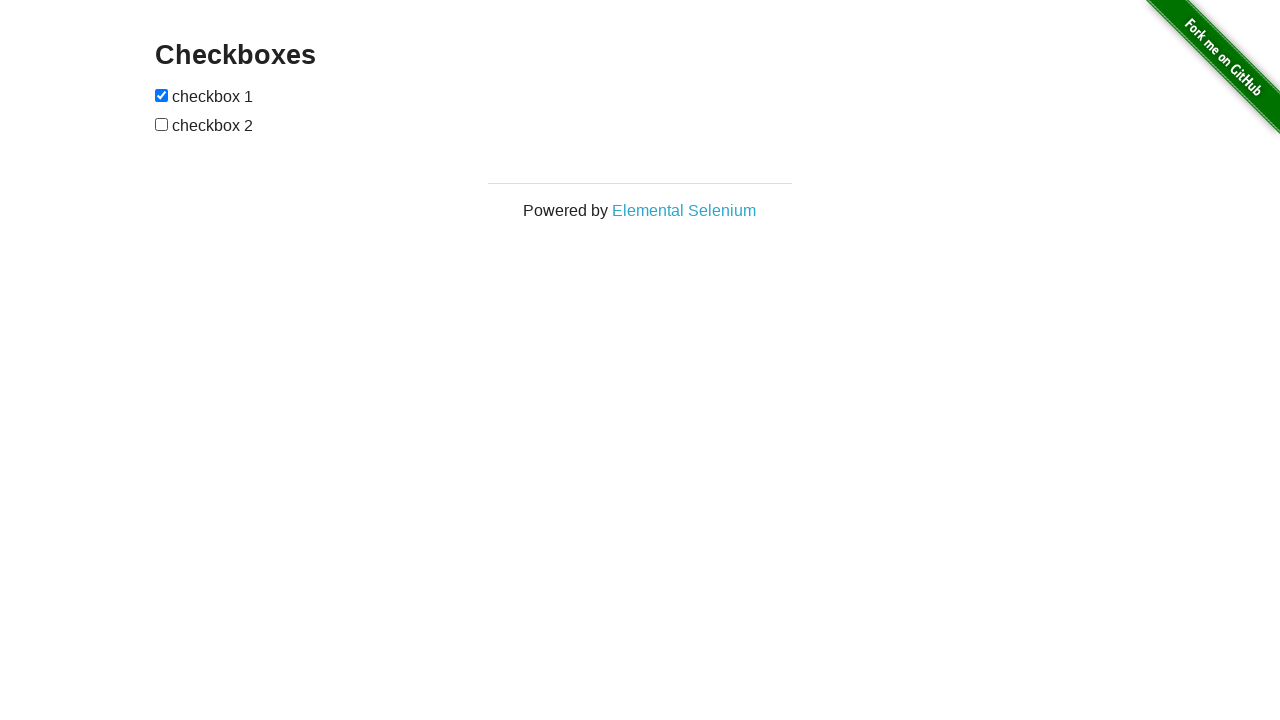

Verified first checkbox is now selected
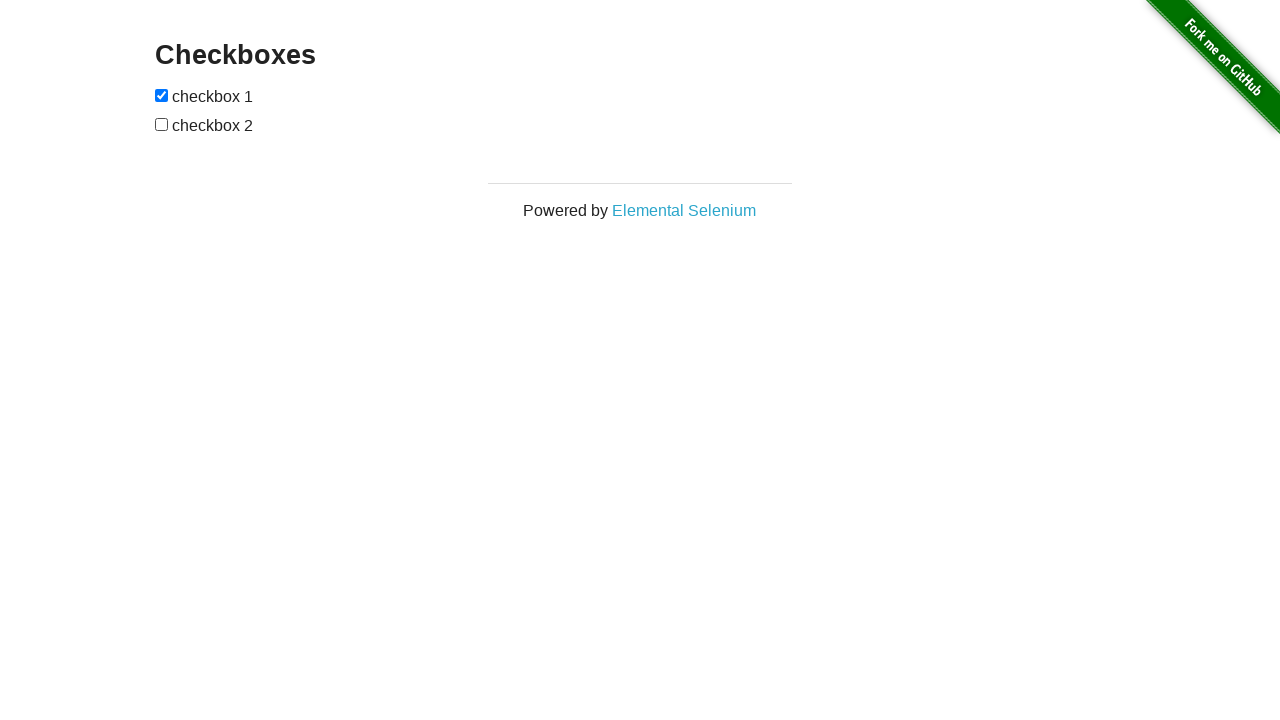

Verified second checkbox is now unselected
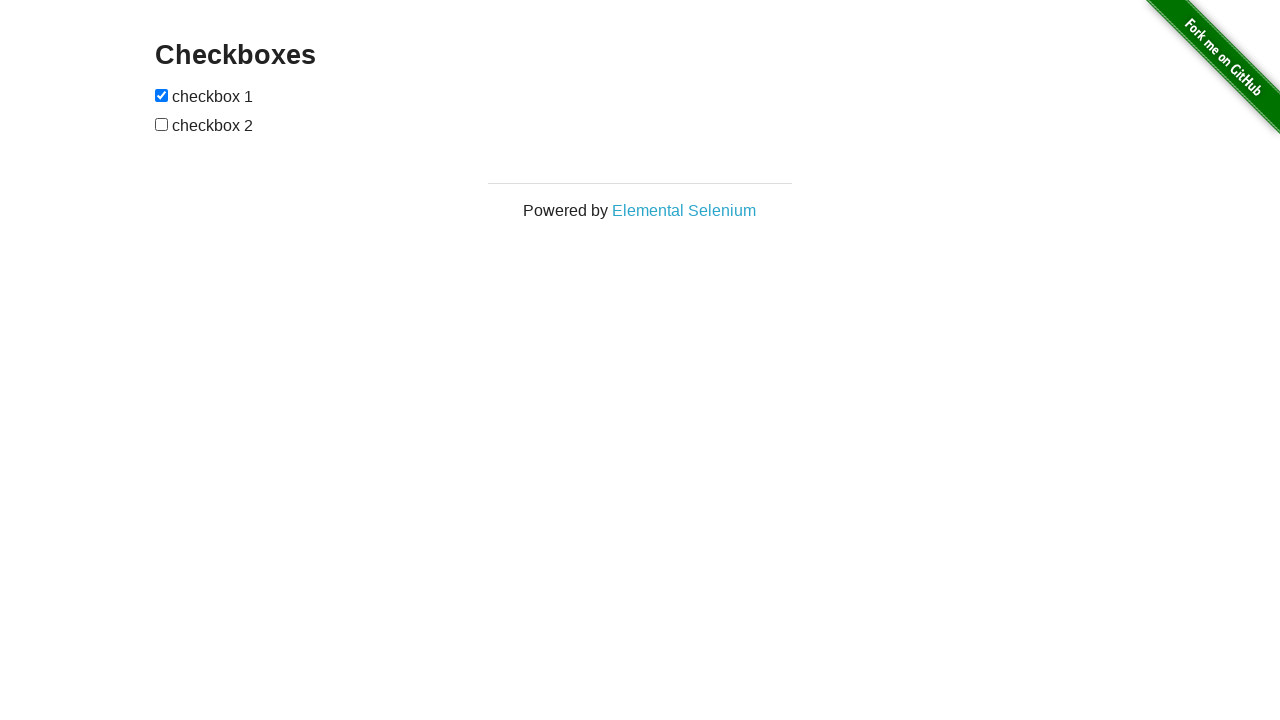

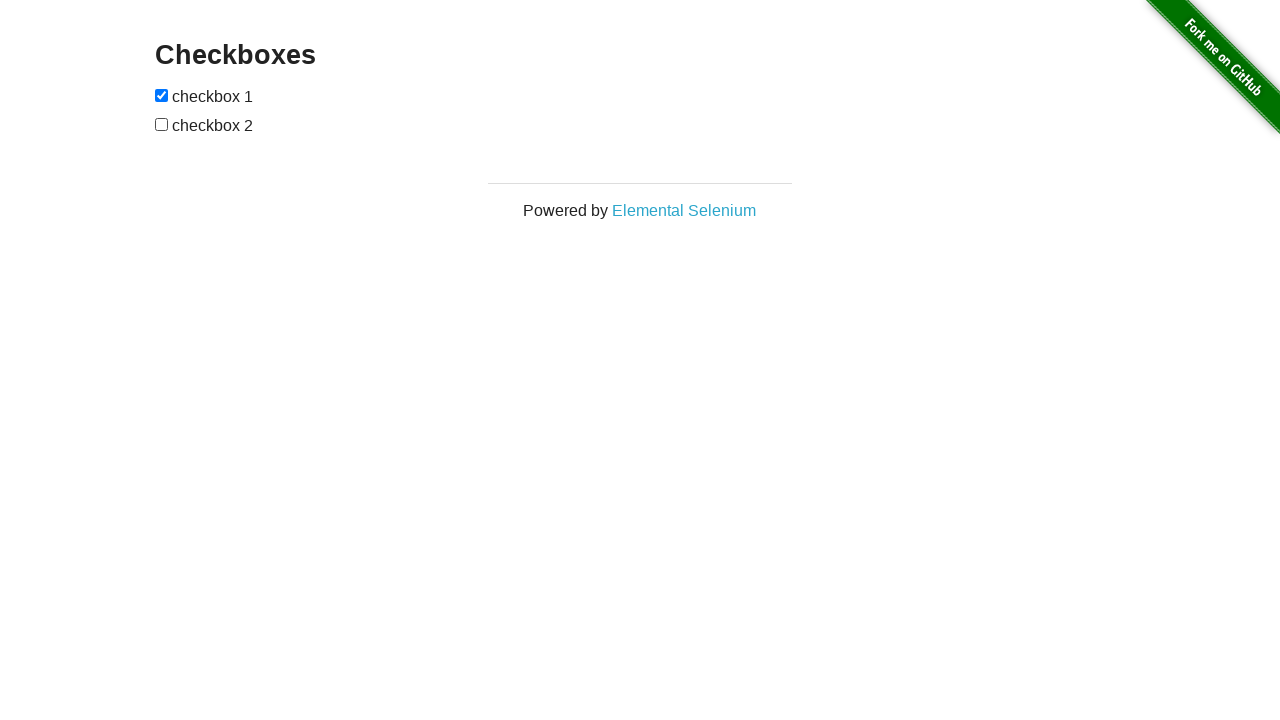